Tests browser back button navigation between different filter views

Starting URL: https://demo.playwright.dev/todomvc

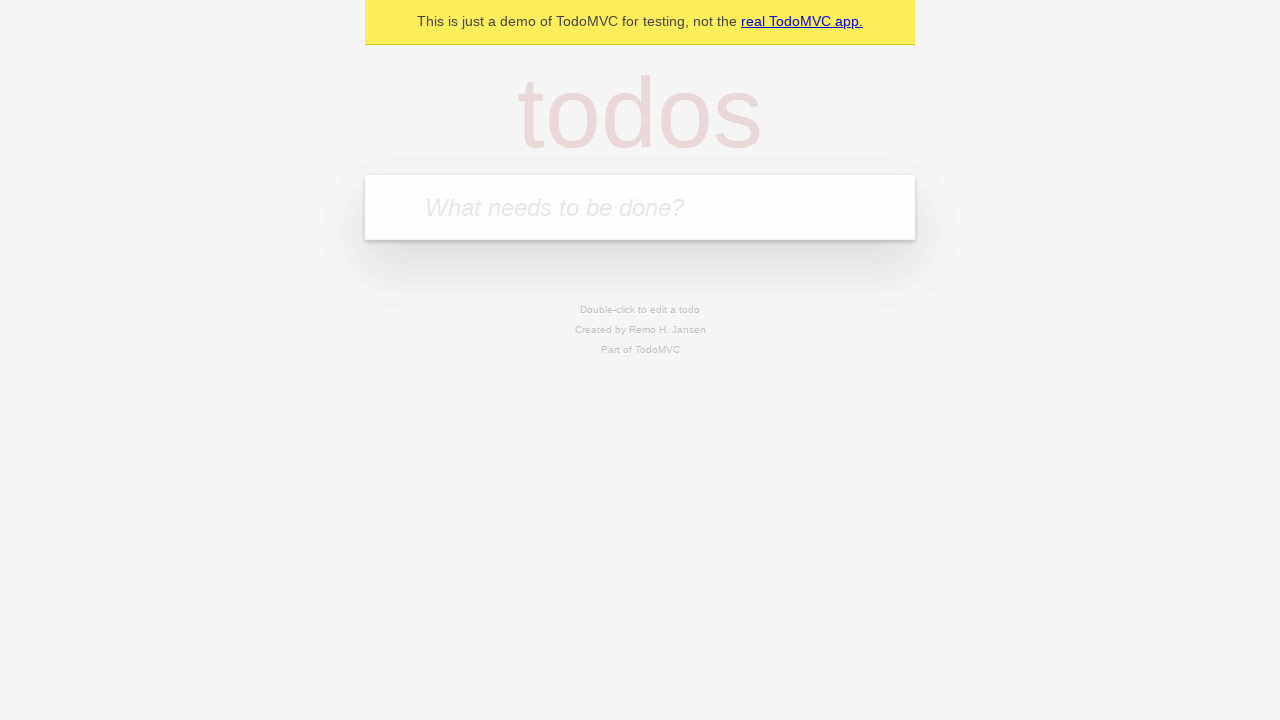

Filled first todo: 'buy some cheese' on internal:attr=[placeholder="What needs to be done?"i]
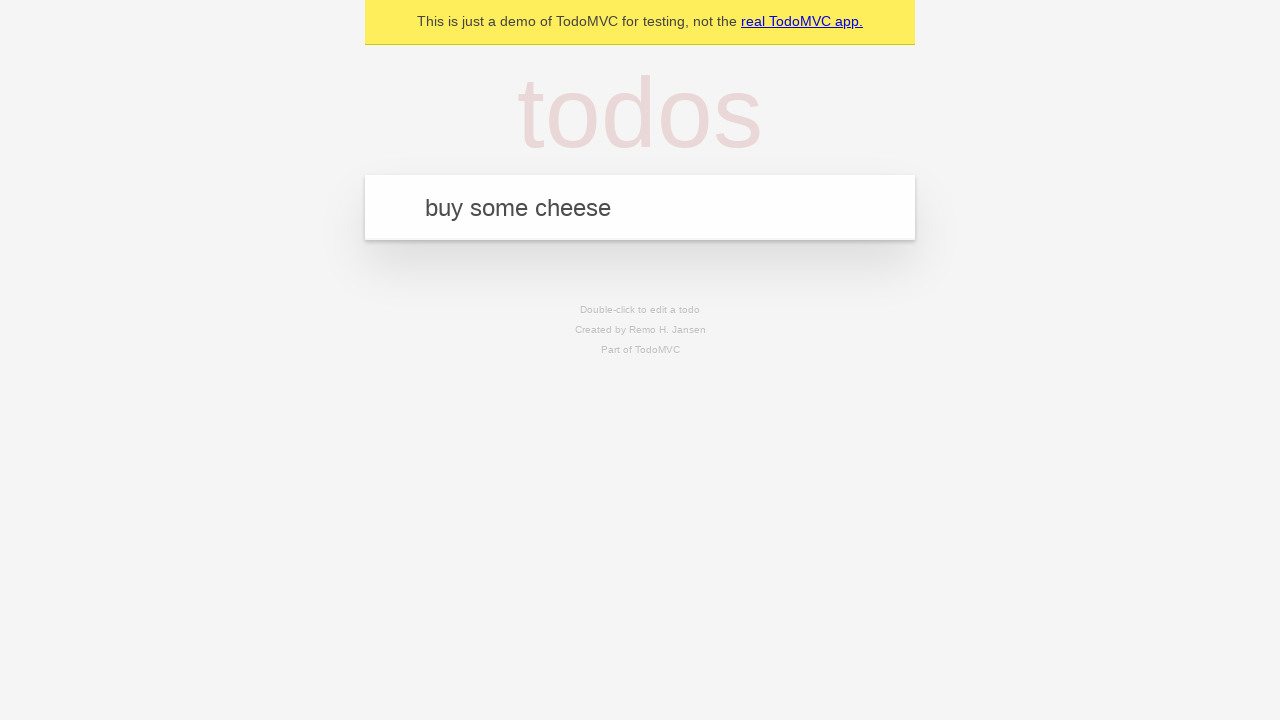

Pressed Enter to add first todo on internal:attr=[placeholder="What needs to be done?"i]
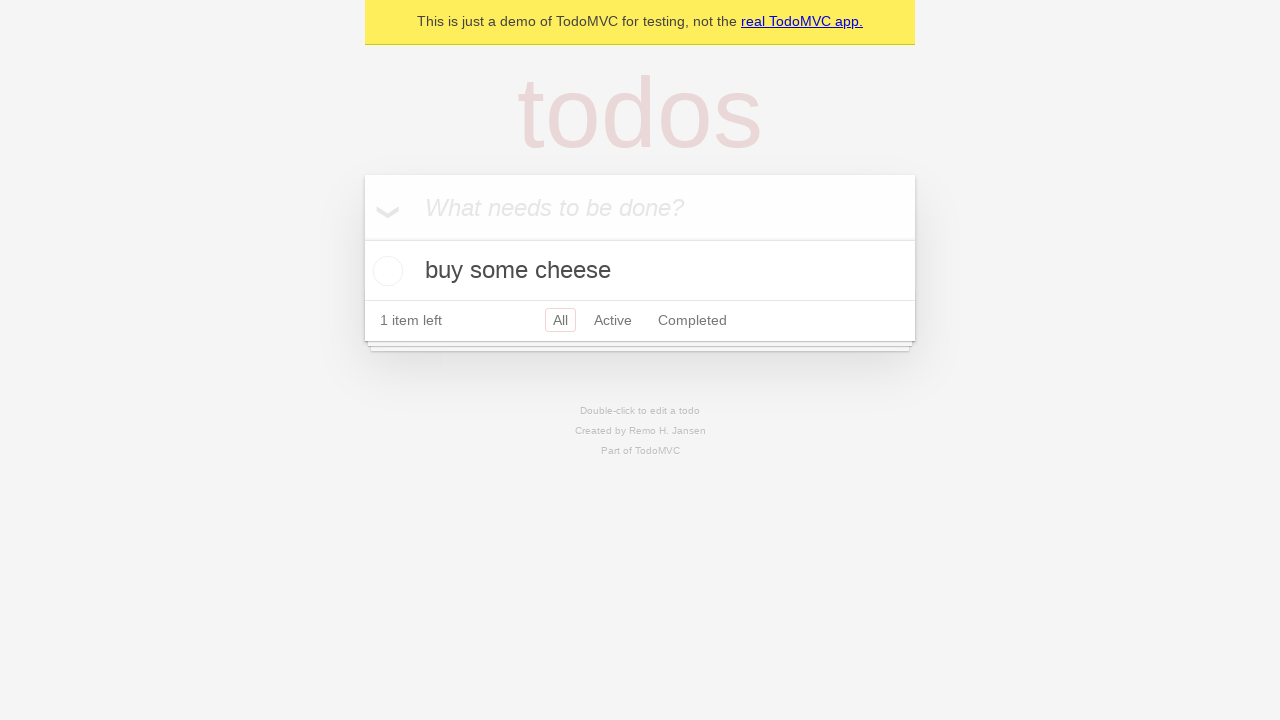

Filled second todo: 'feed the cat' on internal:attr=[placeholder="What needs to be done?"i]
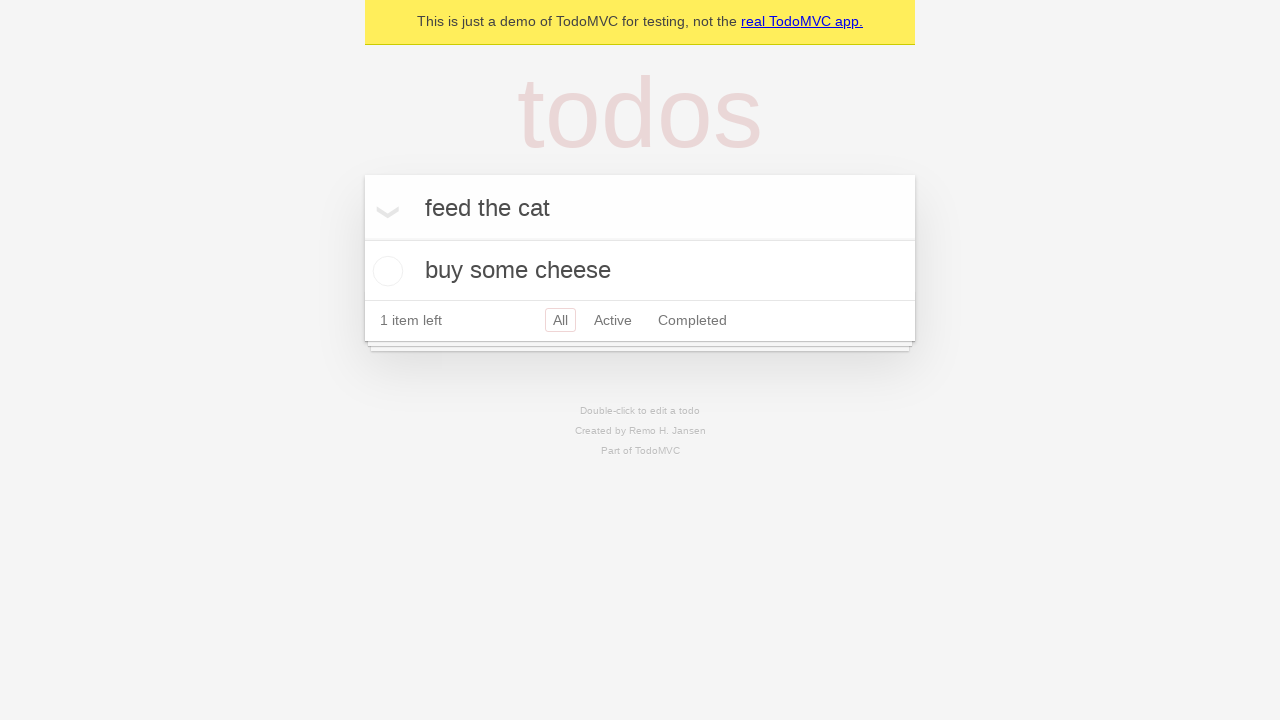

Pressed Enter to add second todo on internal:attr=[placeholder="What needs to be done?"i]
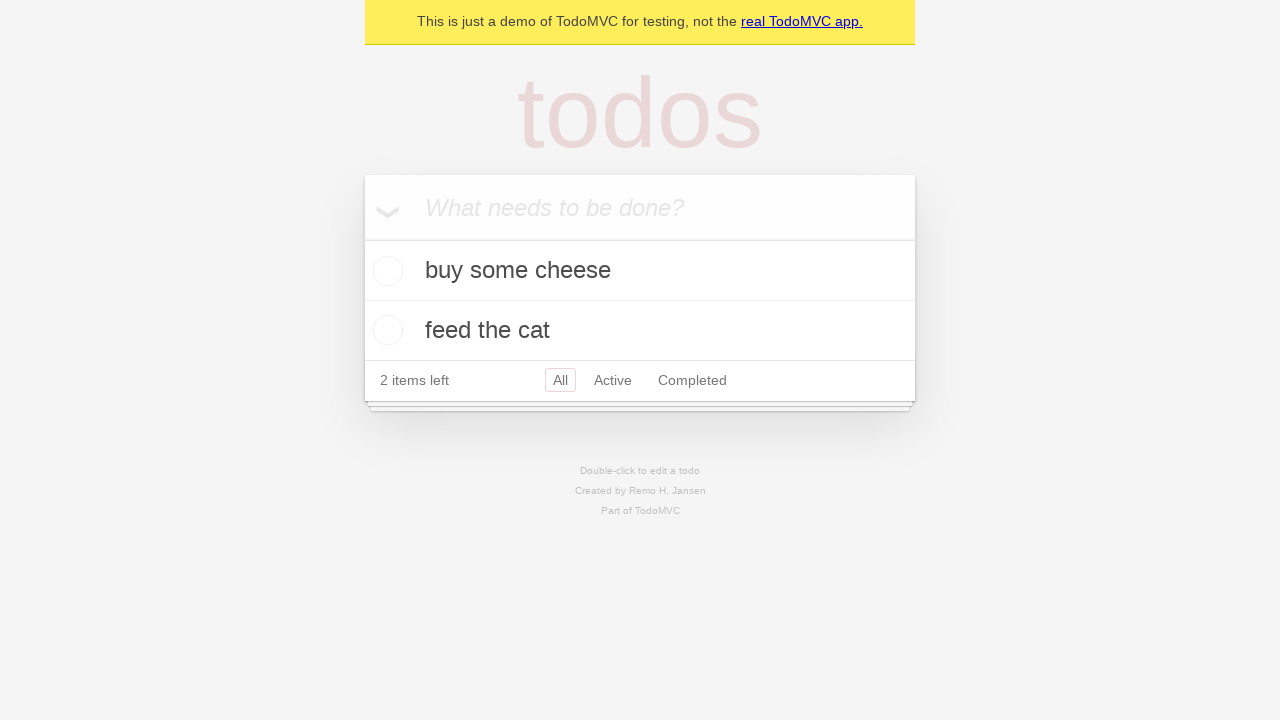

Filled third todo: 'book a doctors appointment' on internal:attr=[placeholder="What needs to be done?"i]
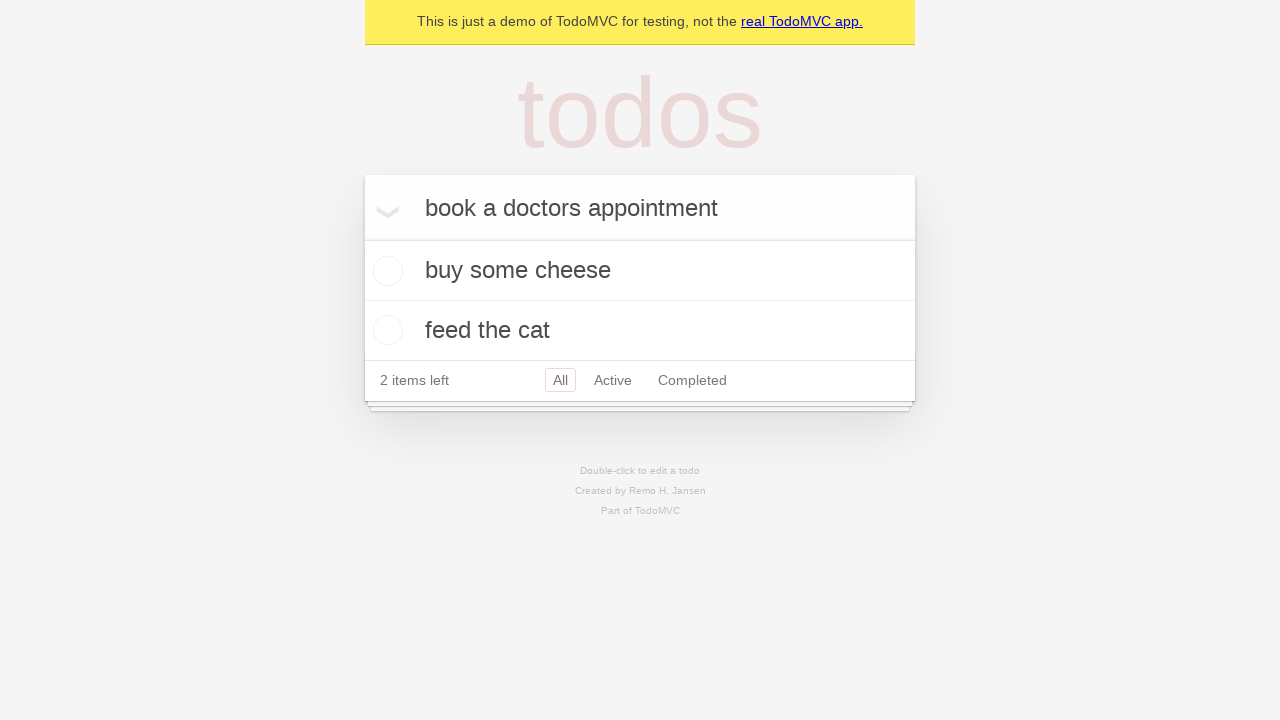

Pressed Enter to add third todo on internal:attr=[placeholder="What needs to be done?"i]
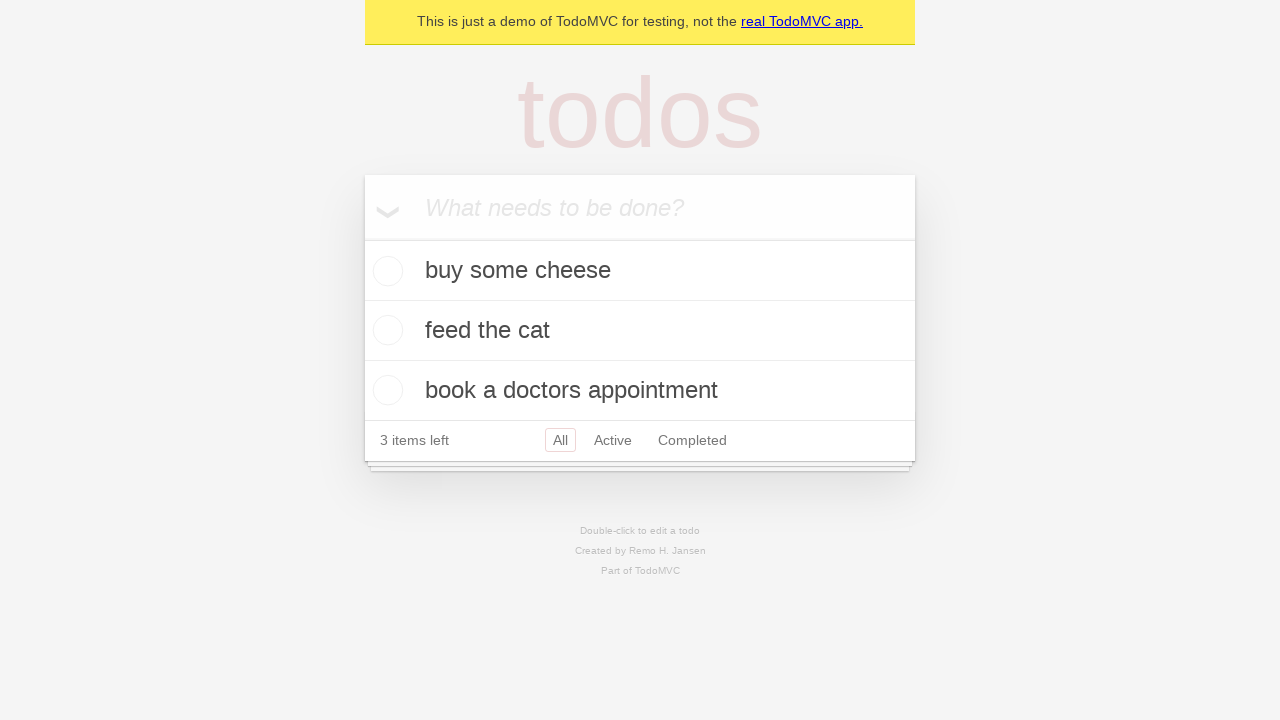

Waited for todo items to load
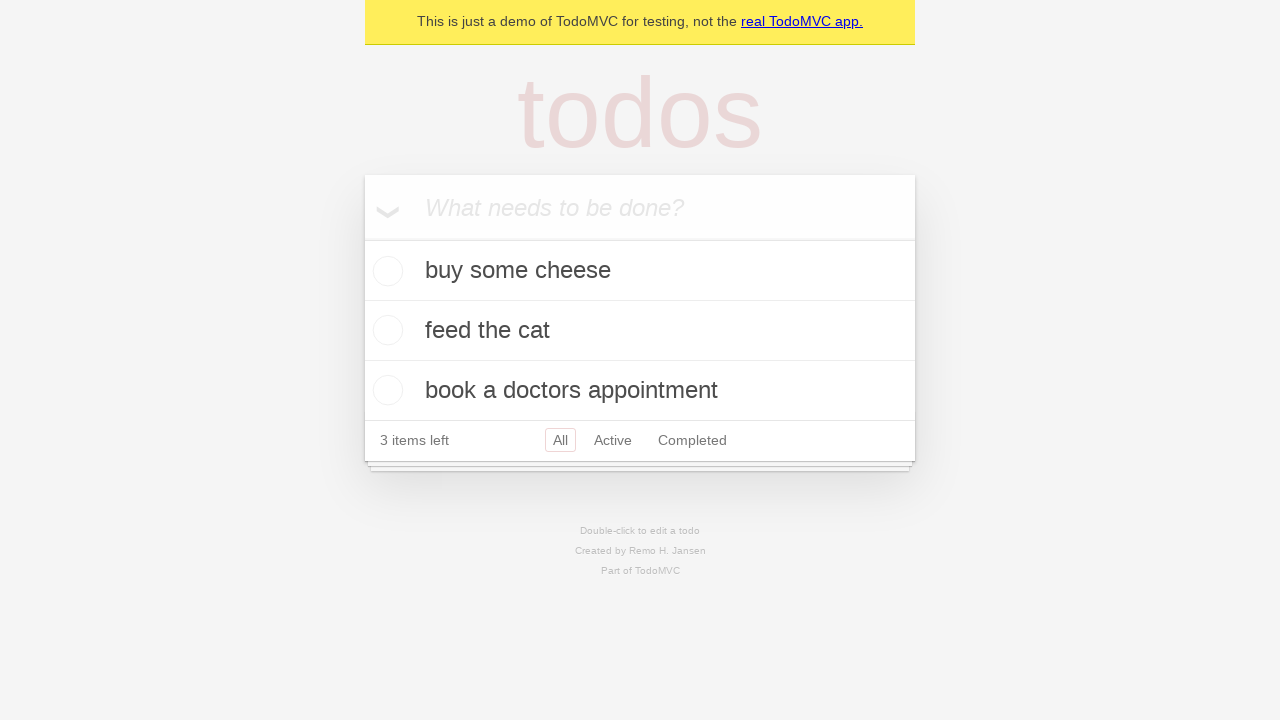

Marked second todo as completed at (385, 330) on internal:testid=[data-testid="todo-item"s] >> nth=1 >> internal:role=checkbox
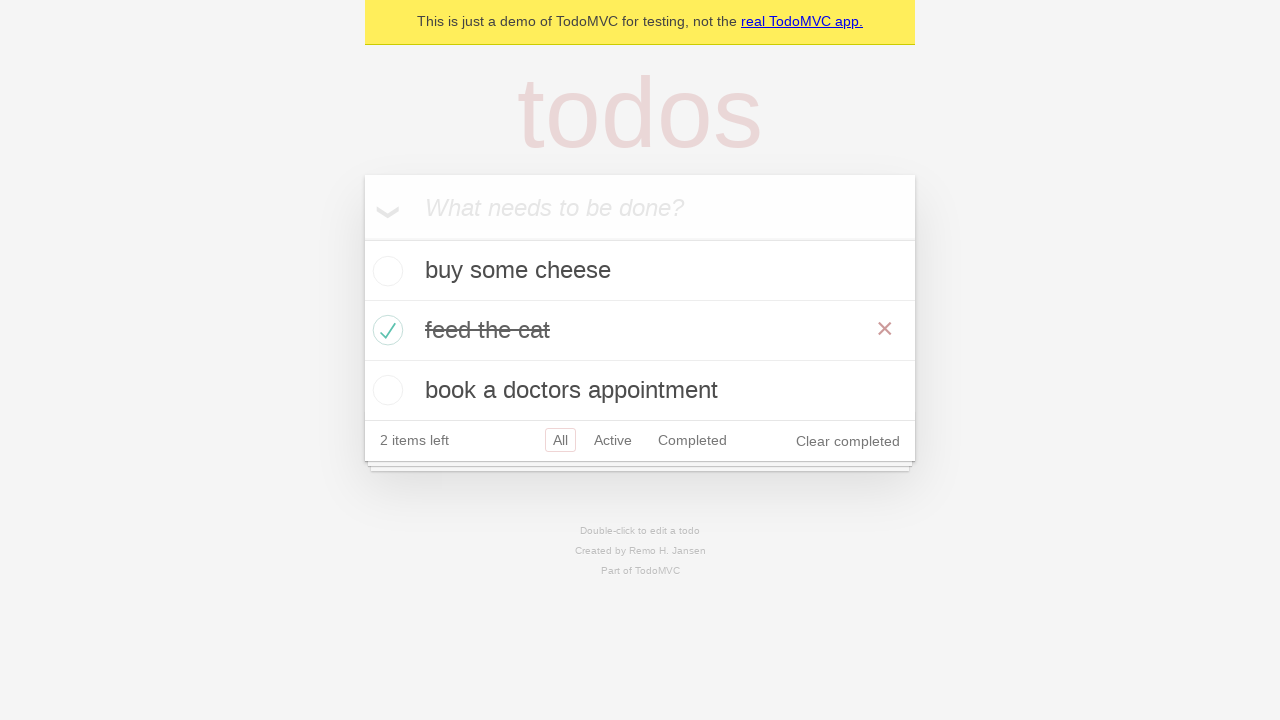

Clicked 'All' filter at (560, 440) on internal:role=link[name="All"i]
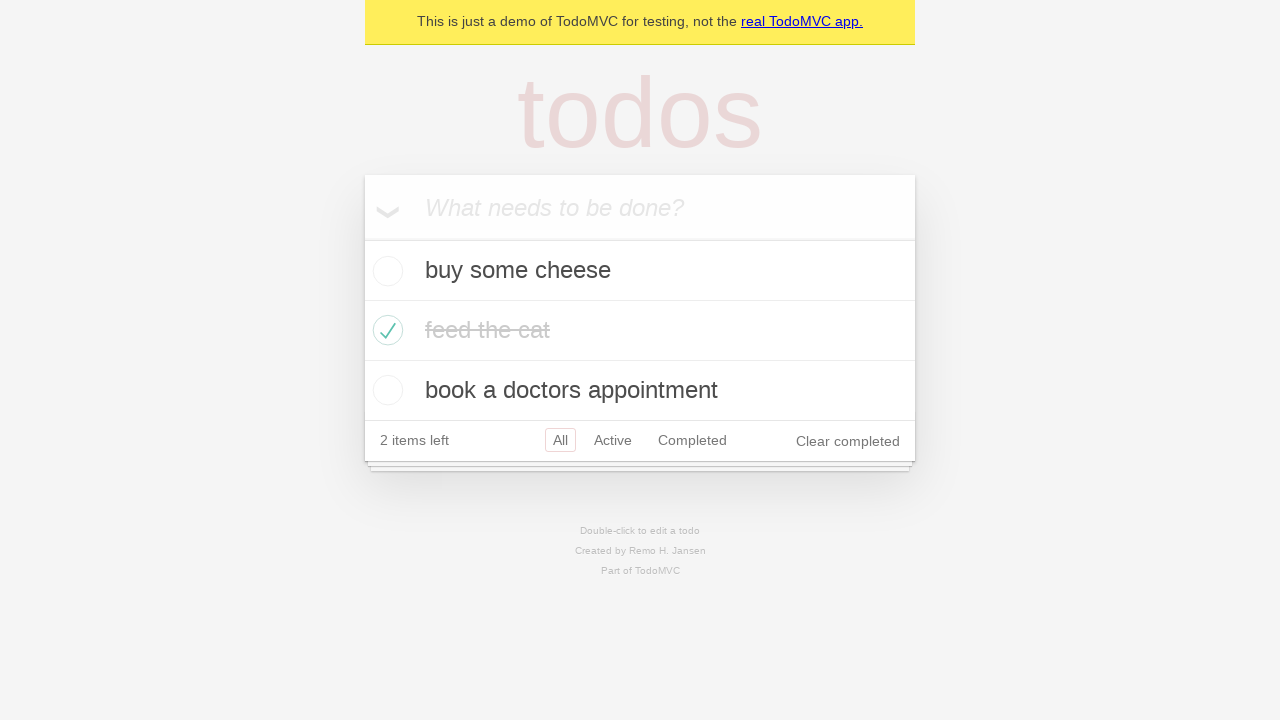

Clicked 'Active' filter at (613, 440) on internal:role=link[name="Active"i]
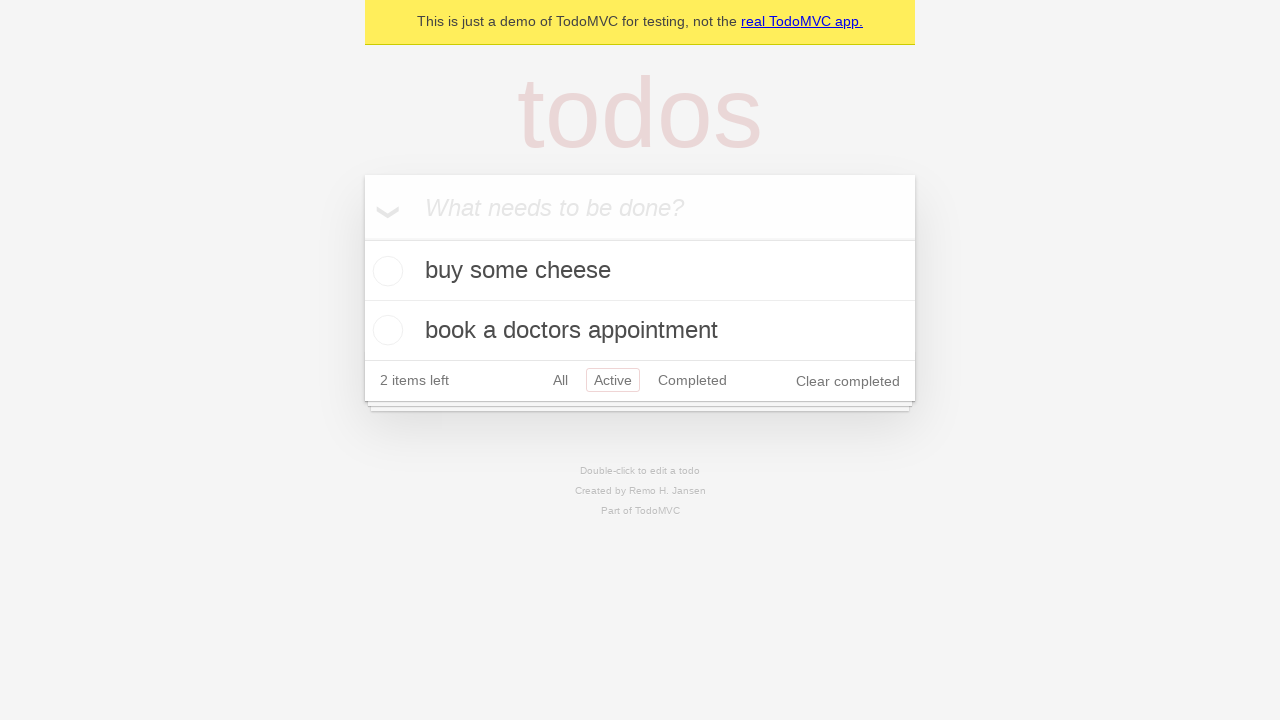

Clicked 'Completed' filter at (692, 380) on internal:role=link[name="Completed"i]
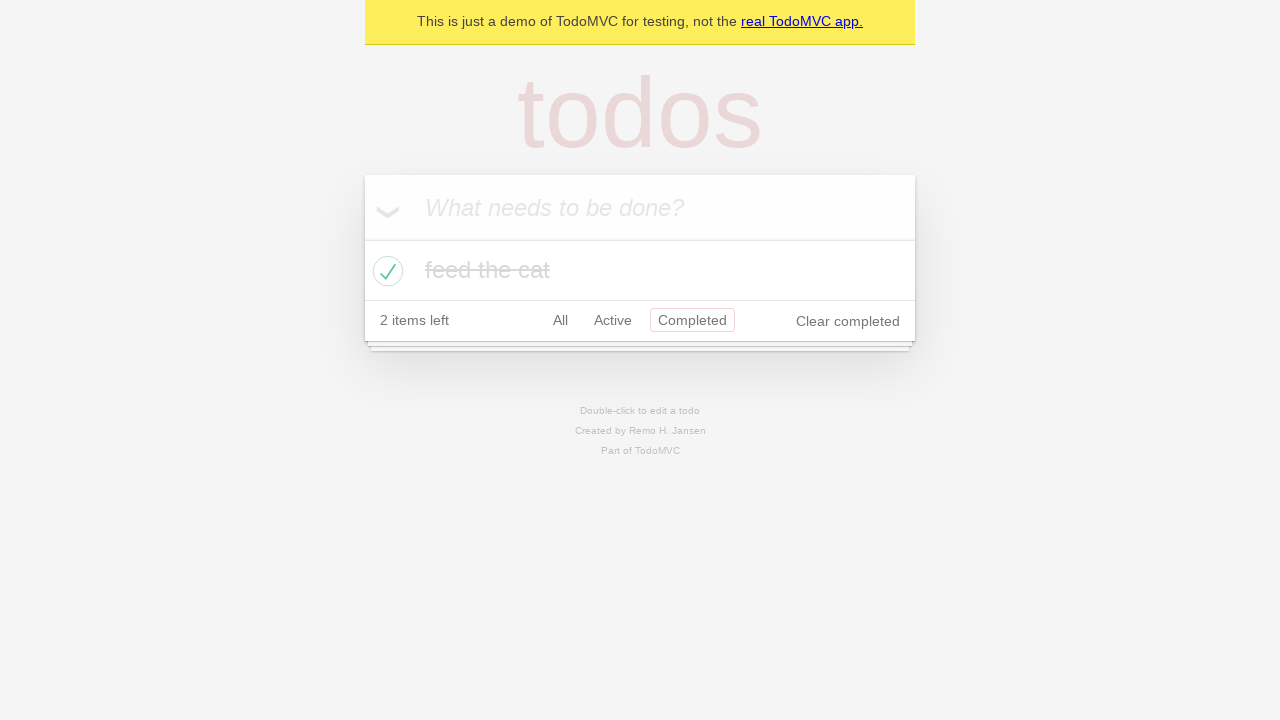

Navigated back to 'Active' filter view
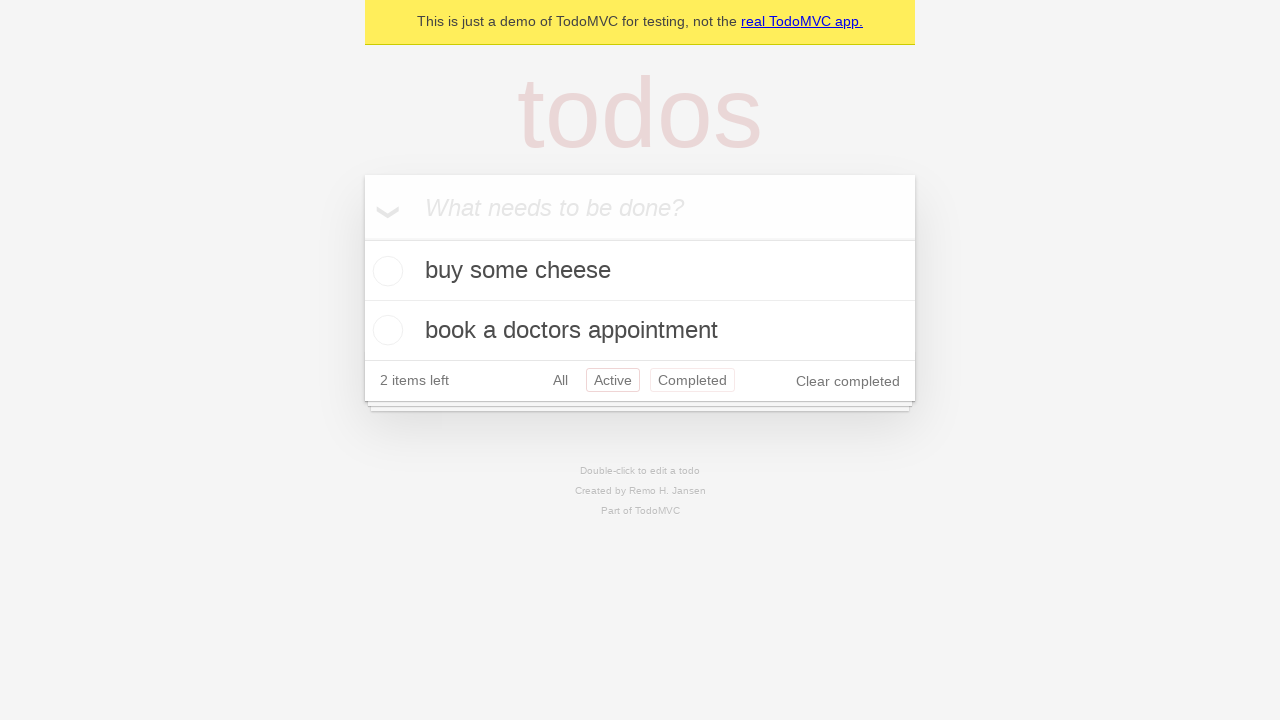

Navigated back to 'All' filter view
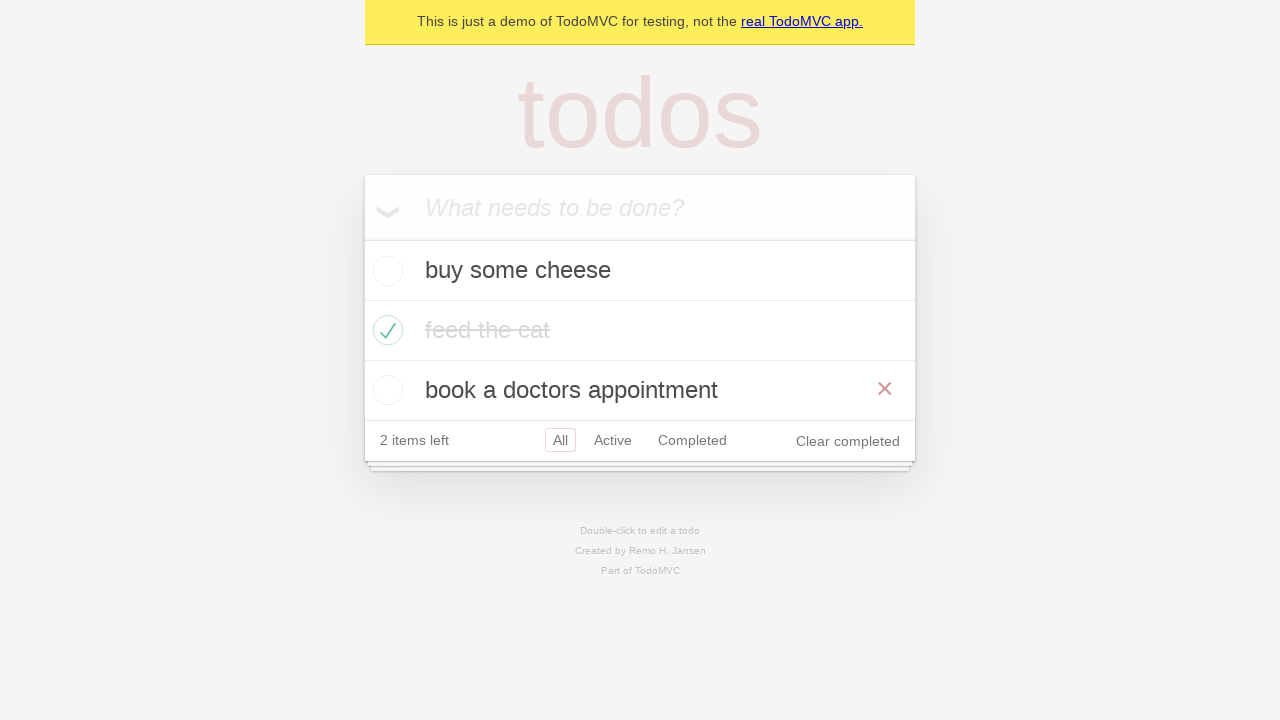

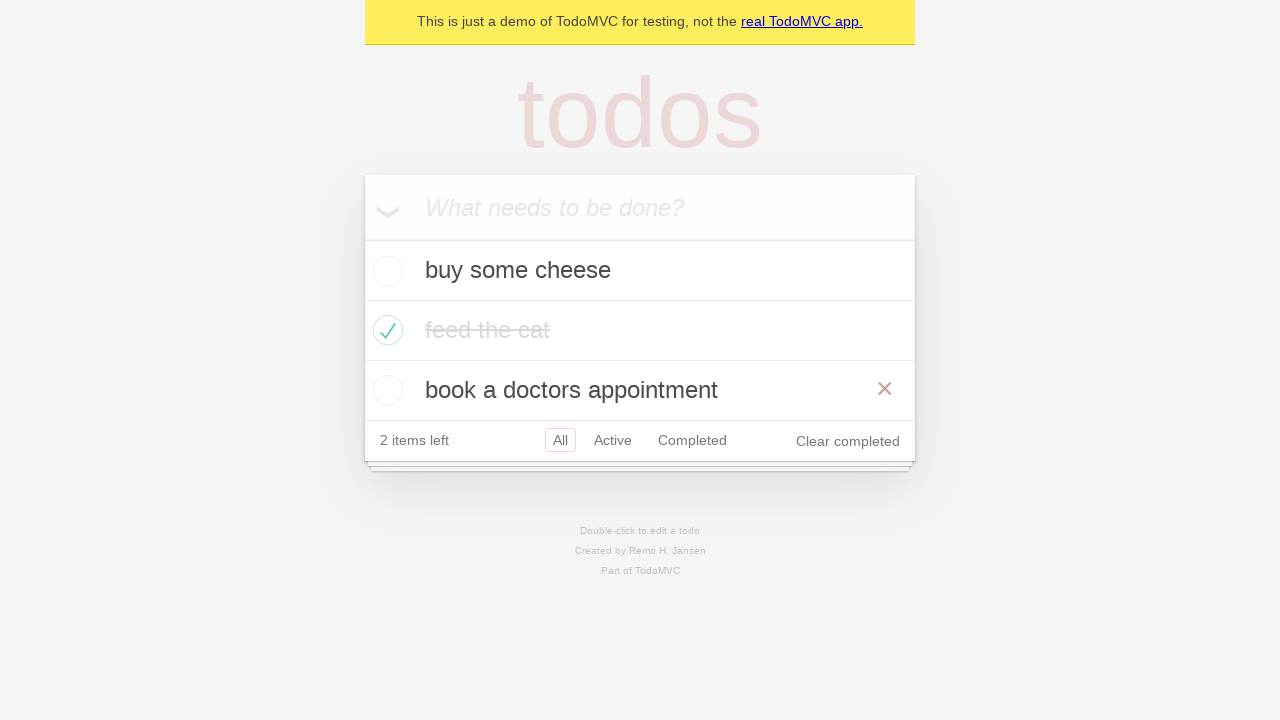